Tests that the category sidebar is visible on the Automation Exercise website and clicks on the Women category after navigating to the products page

Starting URL: https://www.automationexercise.com

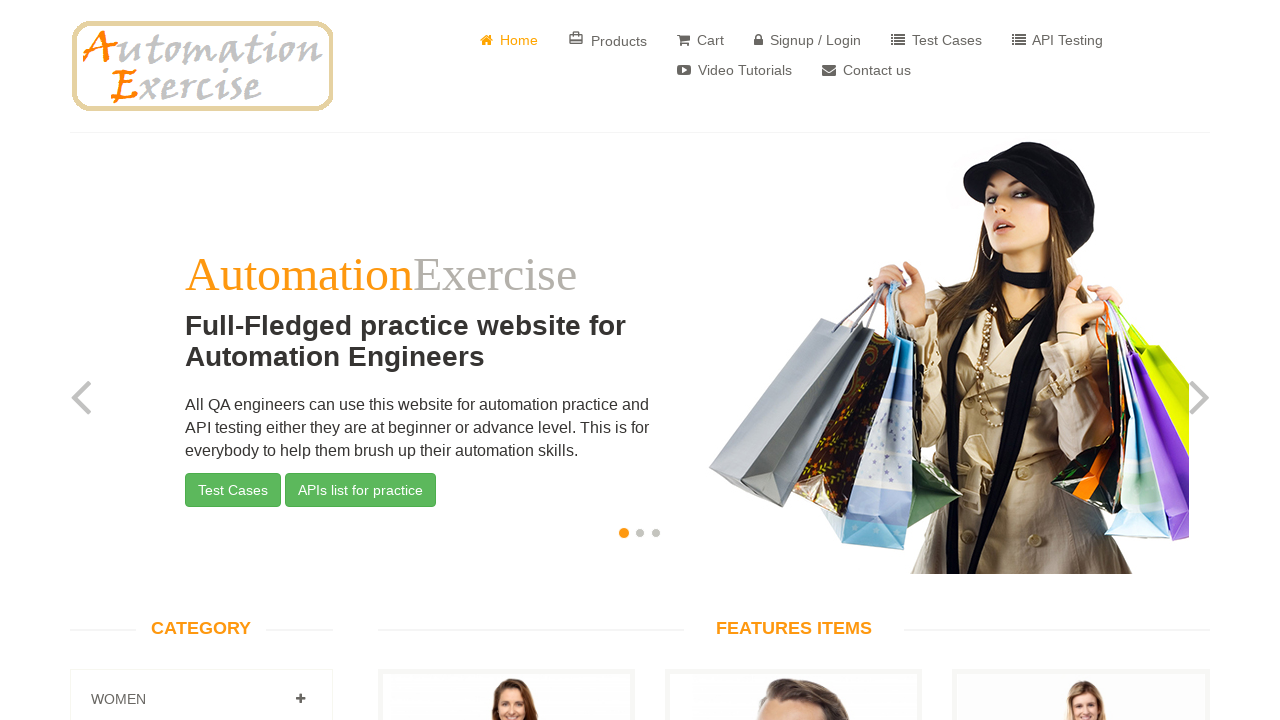

Verified Category heading is visible on left sidebar
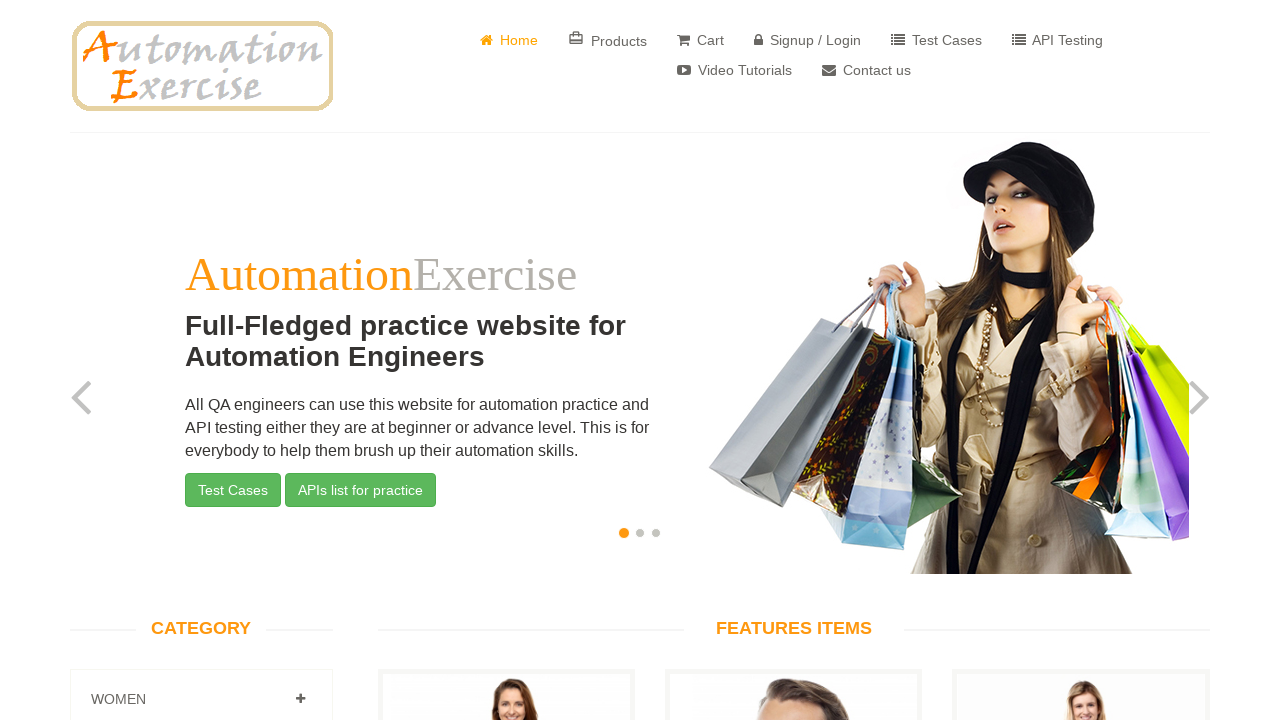

Clicked on Products link to navigate to products page at (608, 40) on a[href='/products']
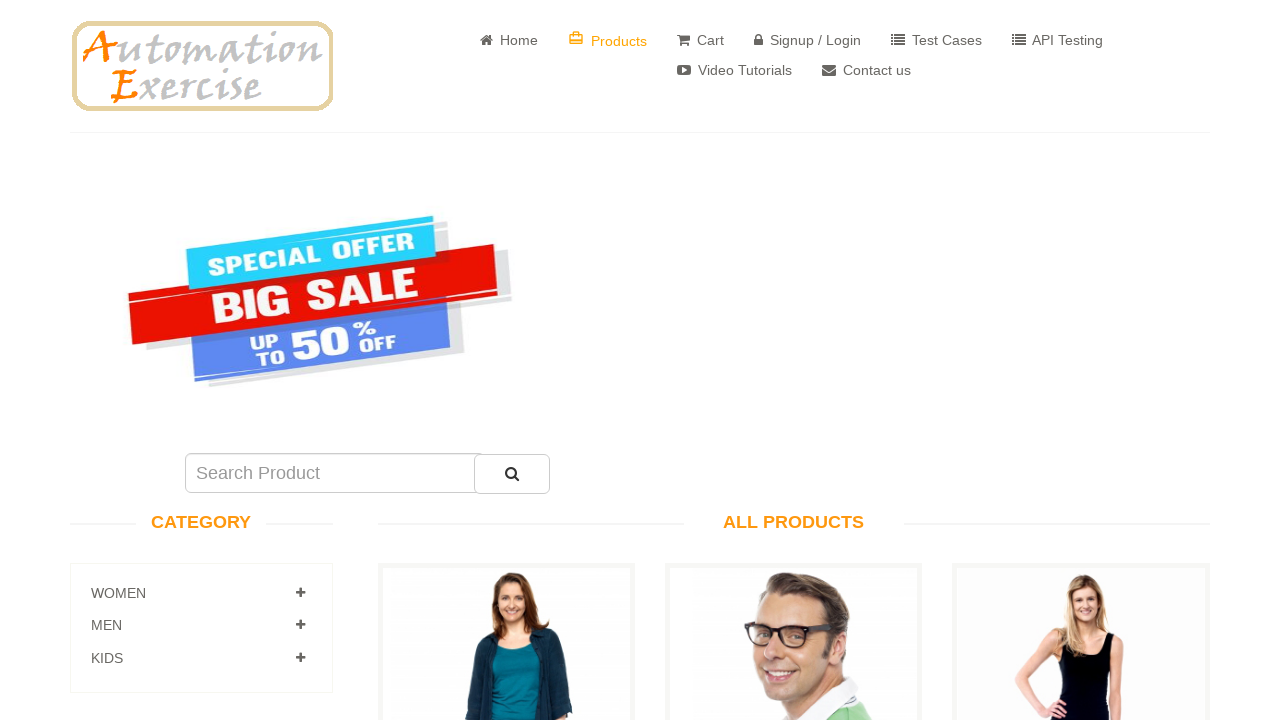

Products page loaded successfully
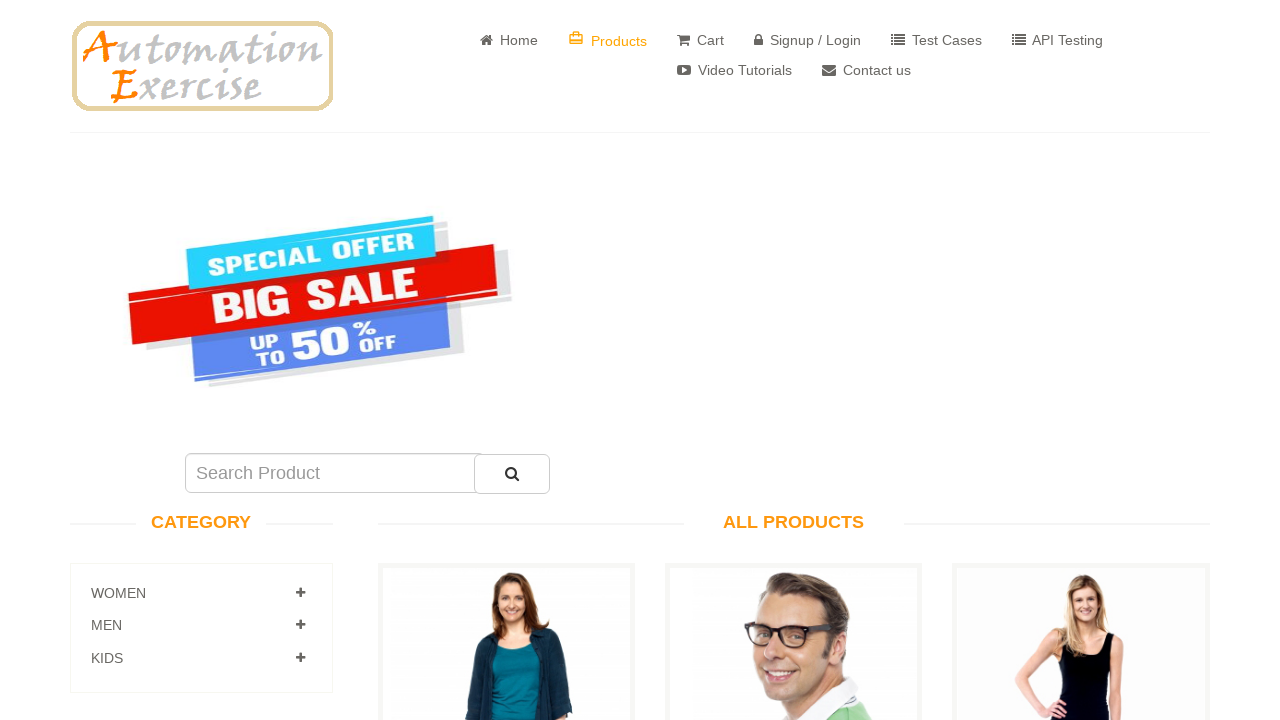

Clicked on Women category in the sidebar at (300, 593) on a[href='#Women']
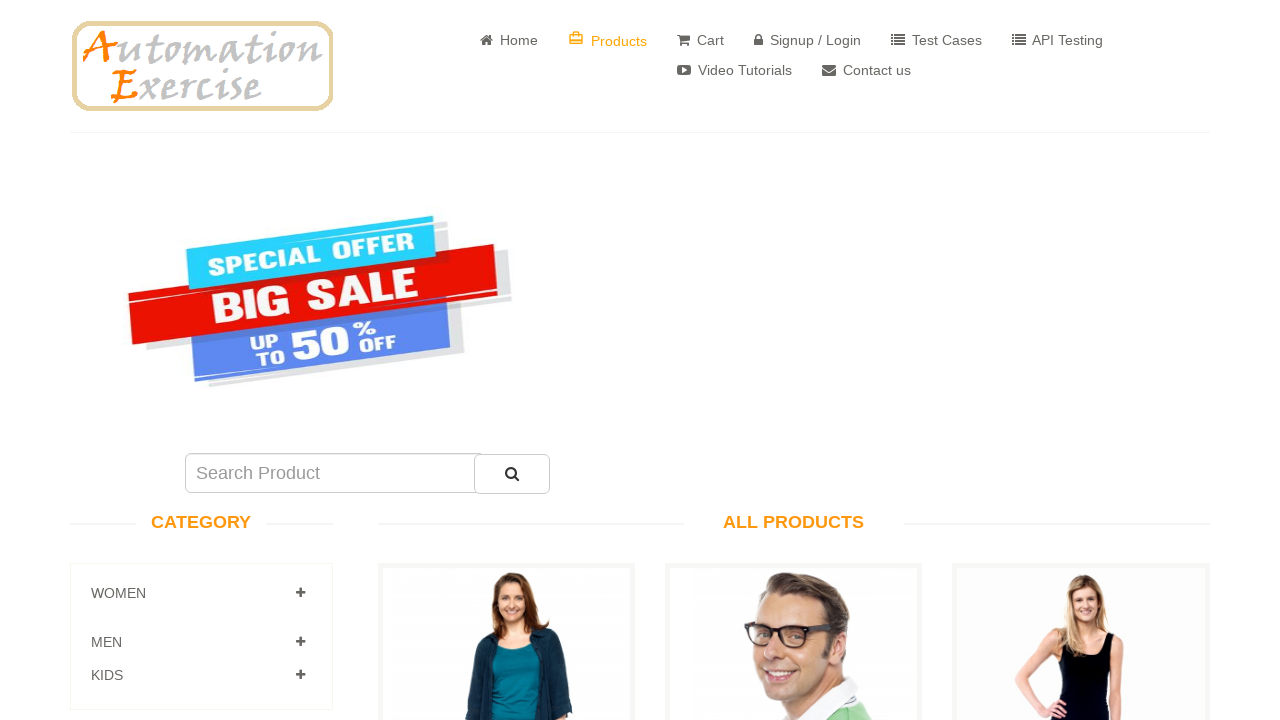

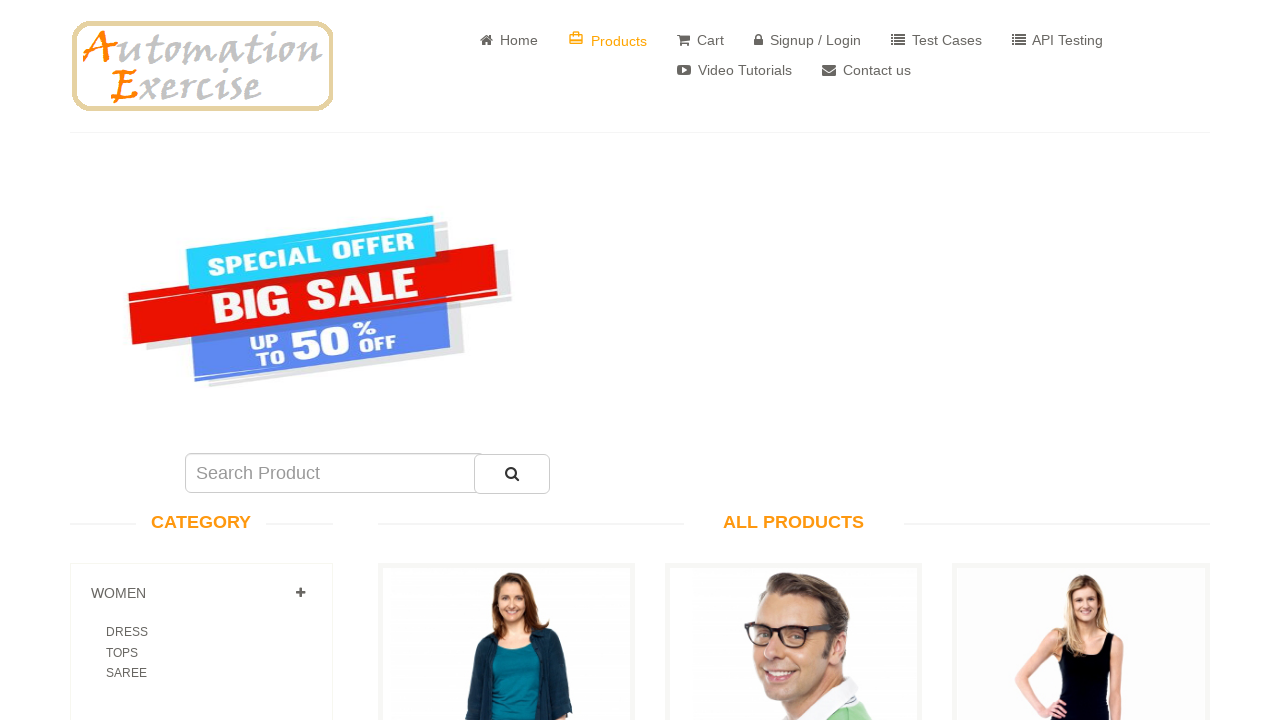